Tests double-click functionality by double-clicking a button and verifying the resulting text message appears

Starting URL: https://automationfc.github.io/basic-form/index.html

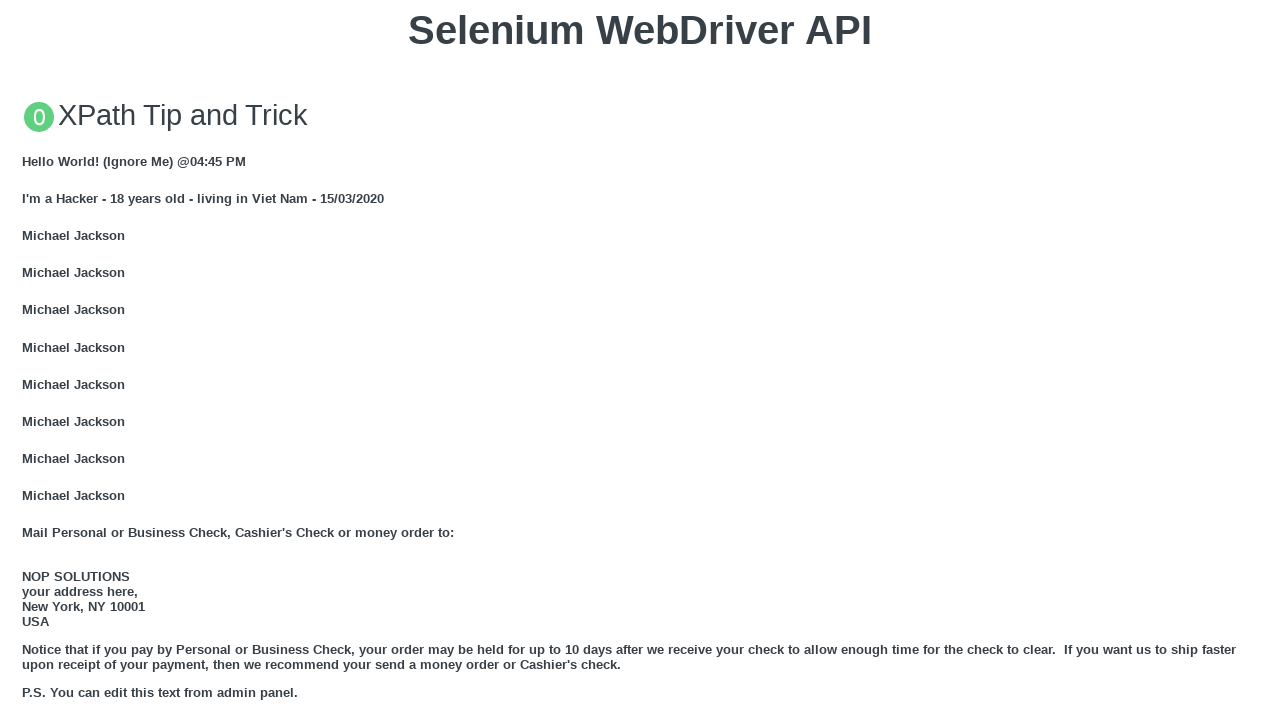

Double click button became visible
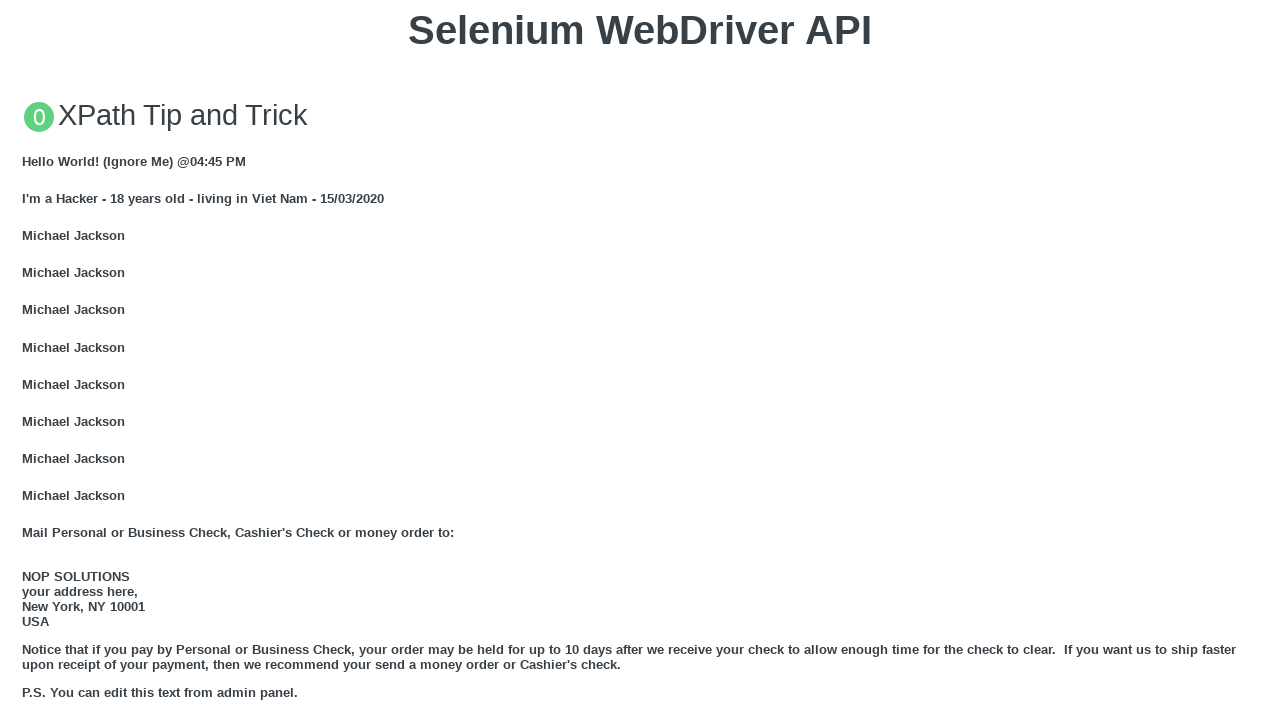

Scrolled double click button into view
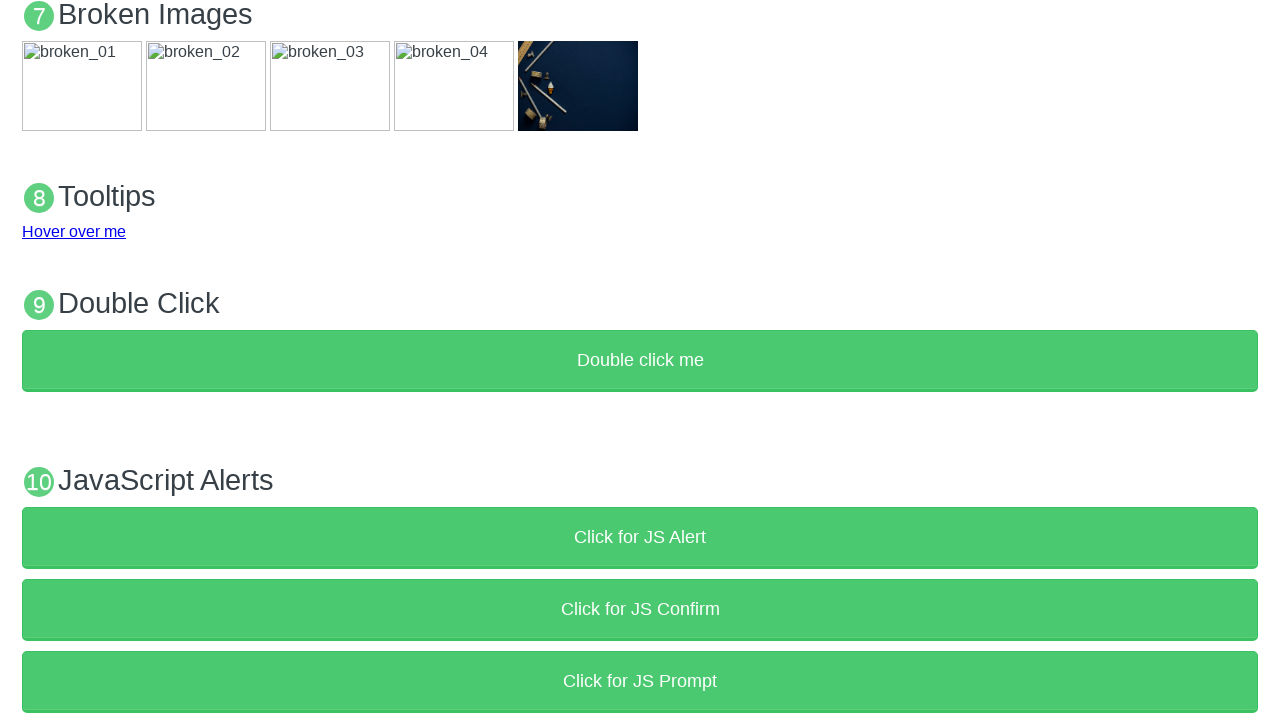

Double-clicked the button at (640, 361) on xpath=//button[text()='Double click me']
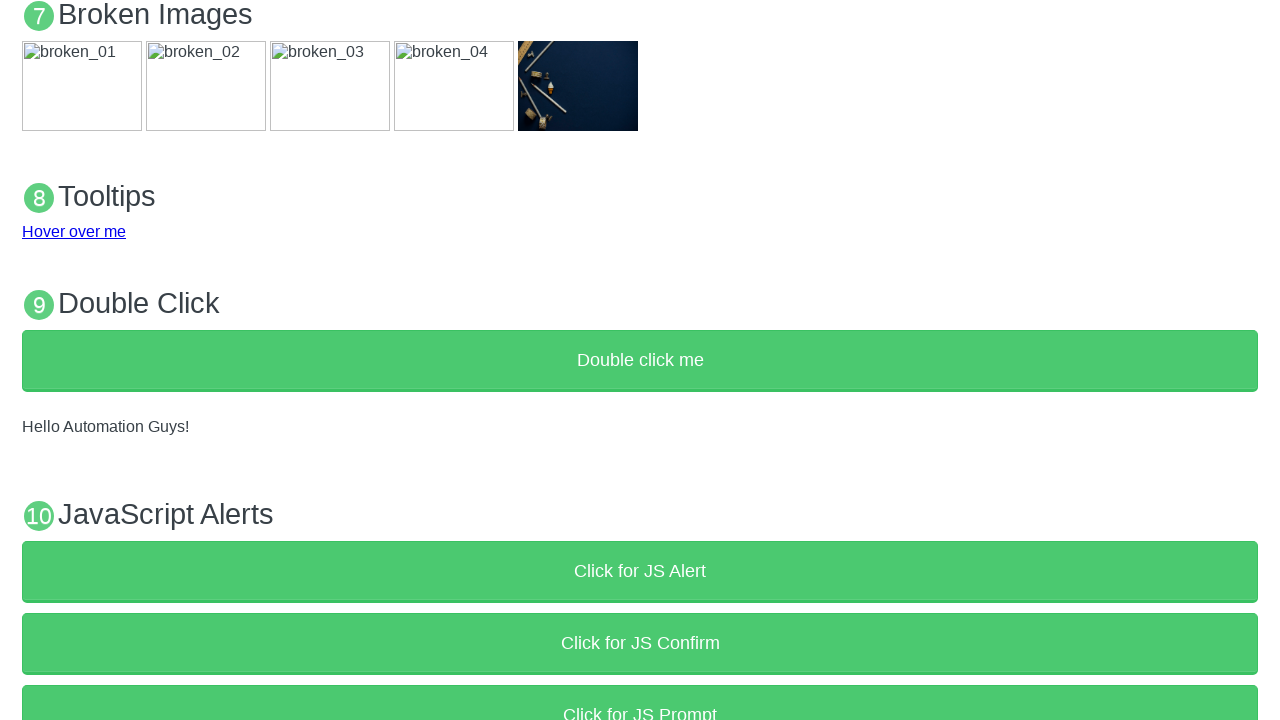

Retrieved demo text content
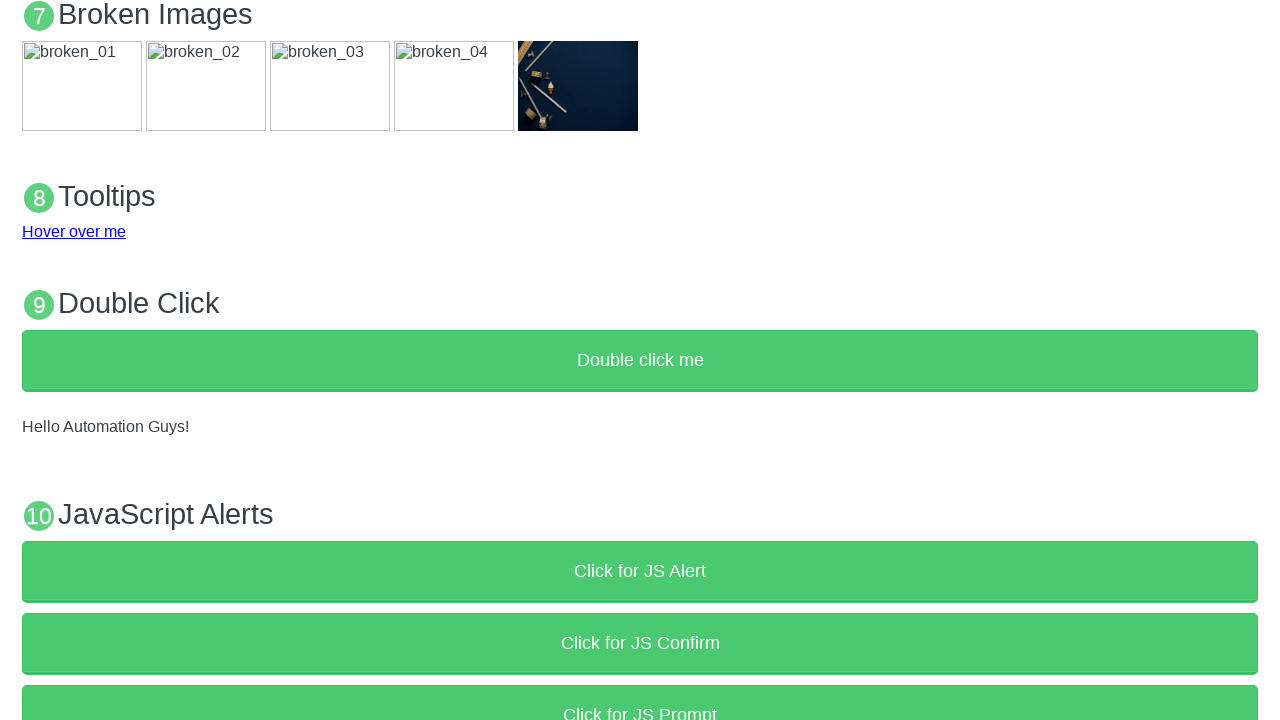

Assertion passed: demo text is 'Hello Automation Guys!'
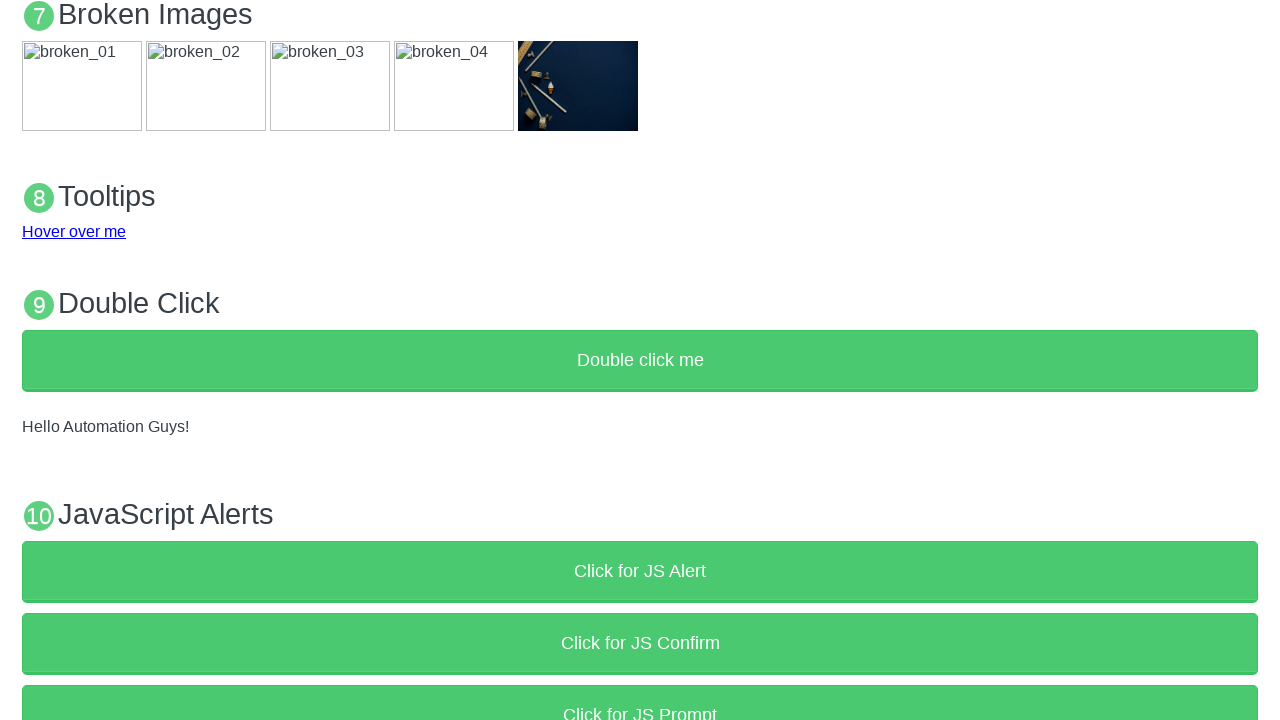

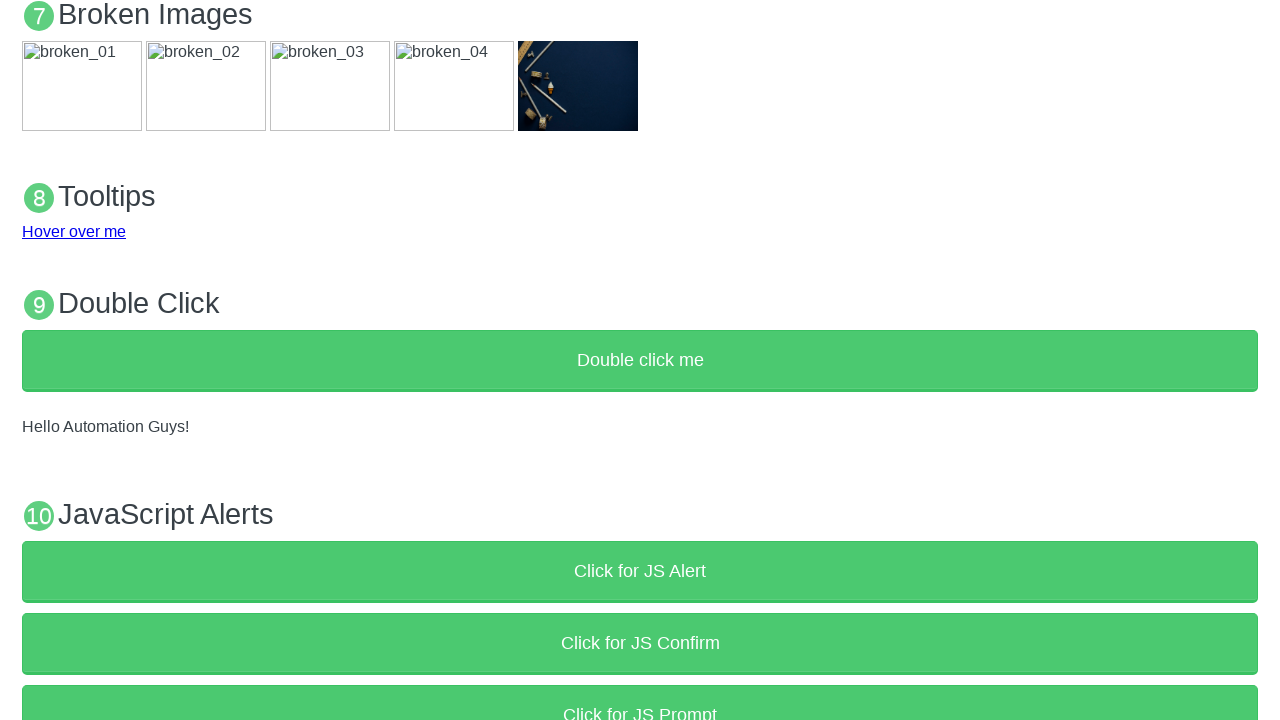